Tests accepting a JavaScript alert by clicking the first alert button, verifying the alert text, and accepting it

Starting URL: https://the-internet.herokuapp.com/javascript_alerts

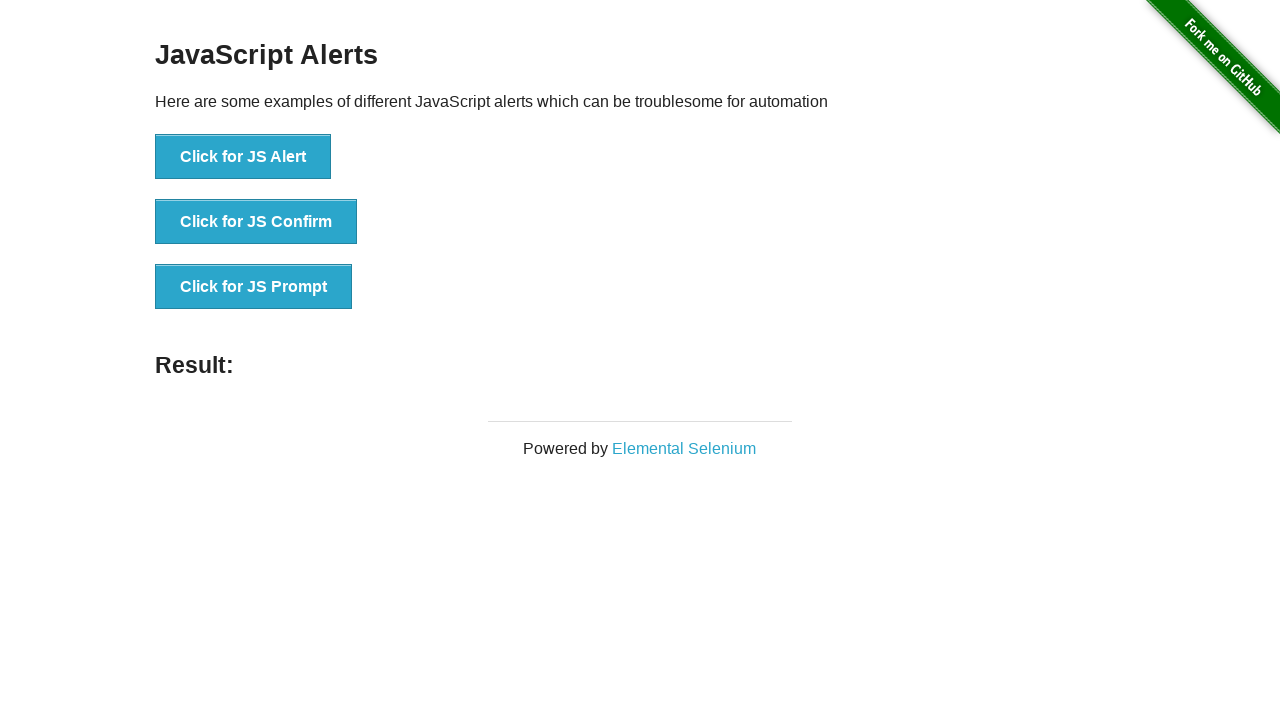

Clicked the first alert button at (243, 157) on xpath=(//button)[1]
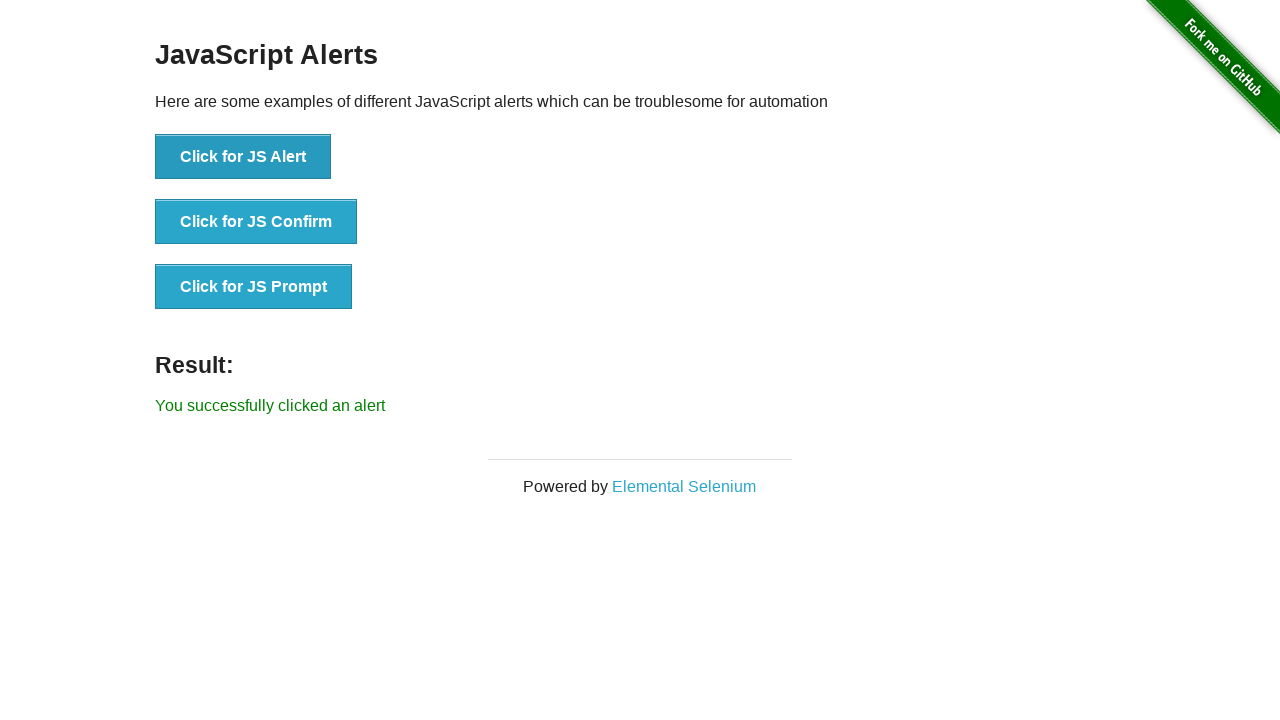

Set up dialog handler to accept alerts
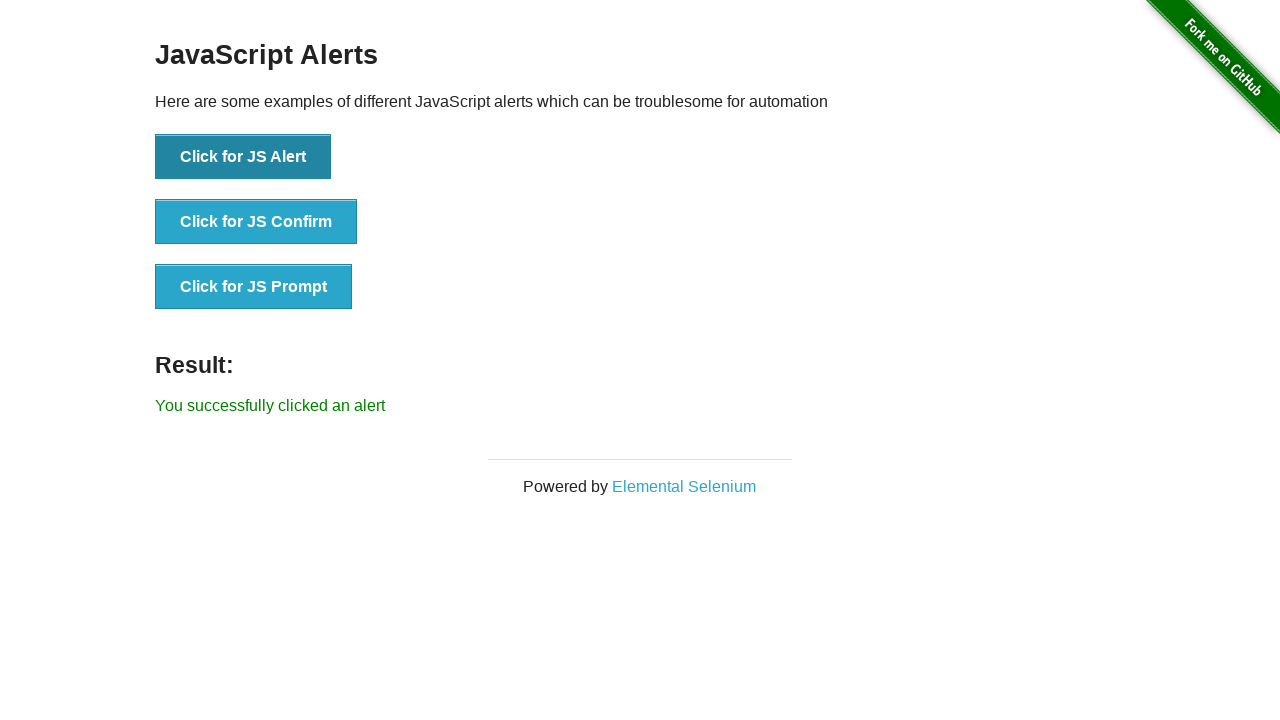

Alert was accepted and result element loaded
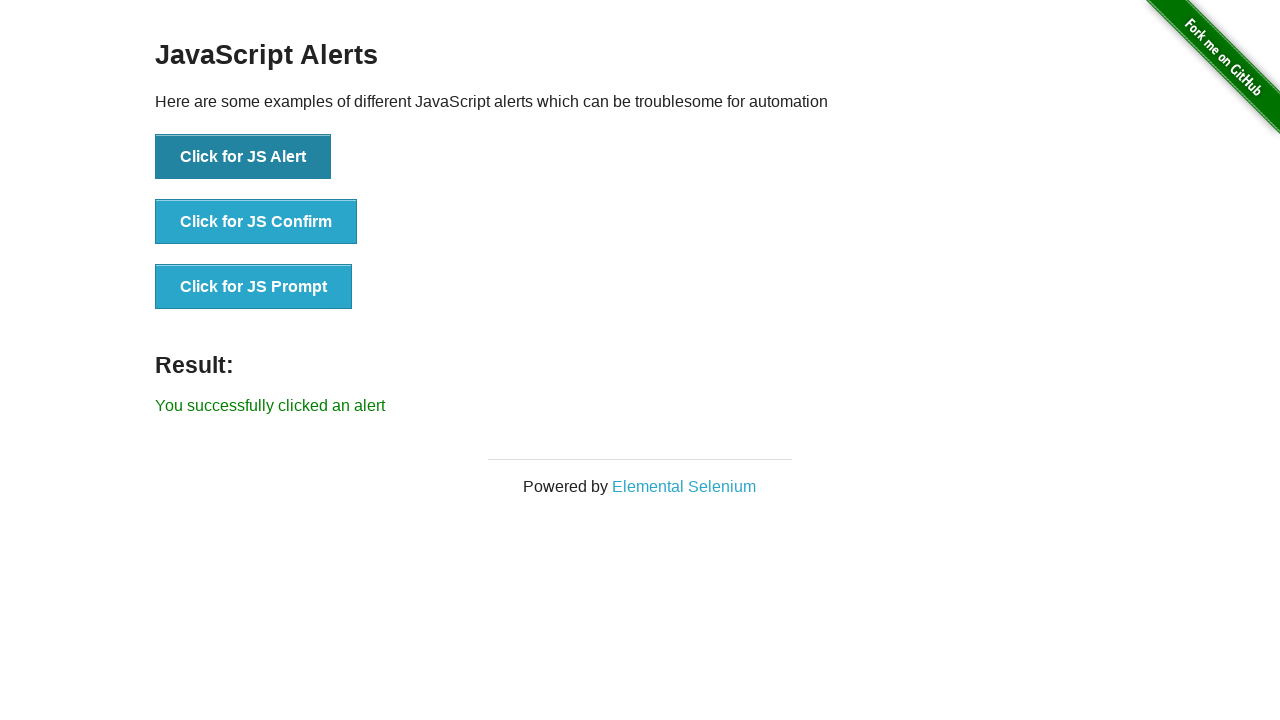

Retrieved result text: 'You successfully clicked an alert'
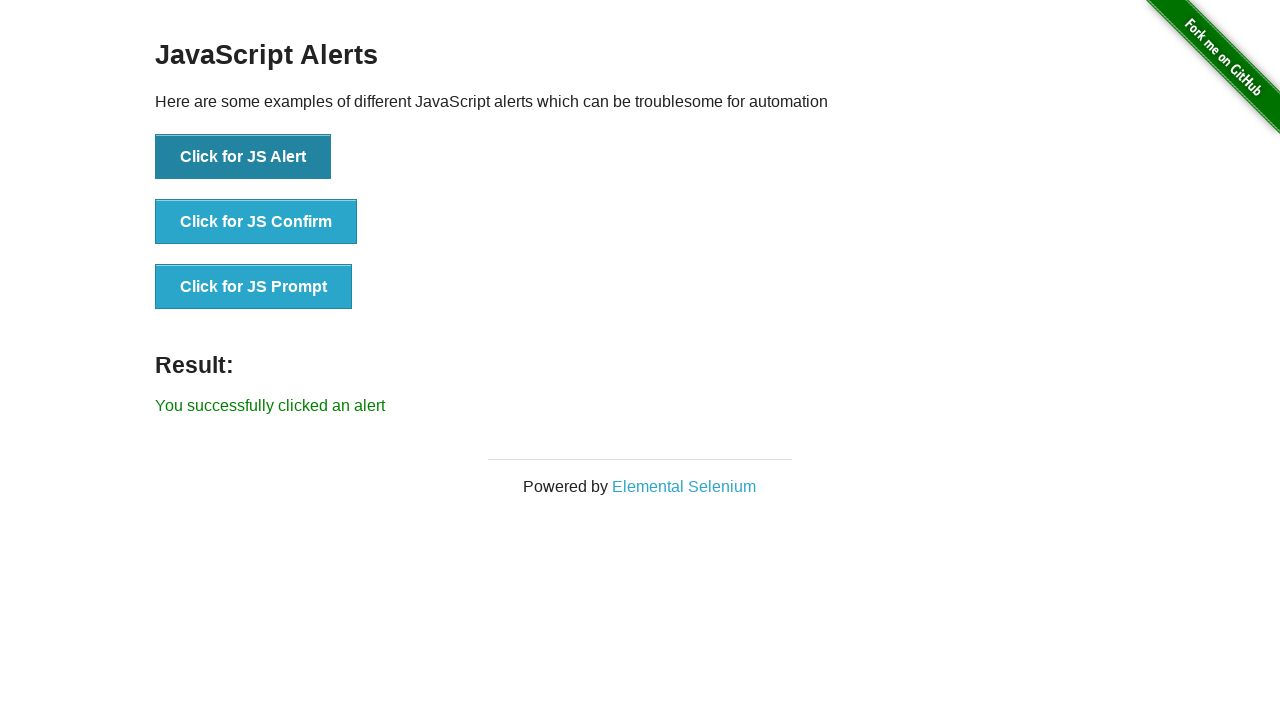

Verified alert acceptance result text matches expected value
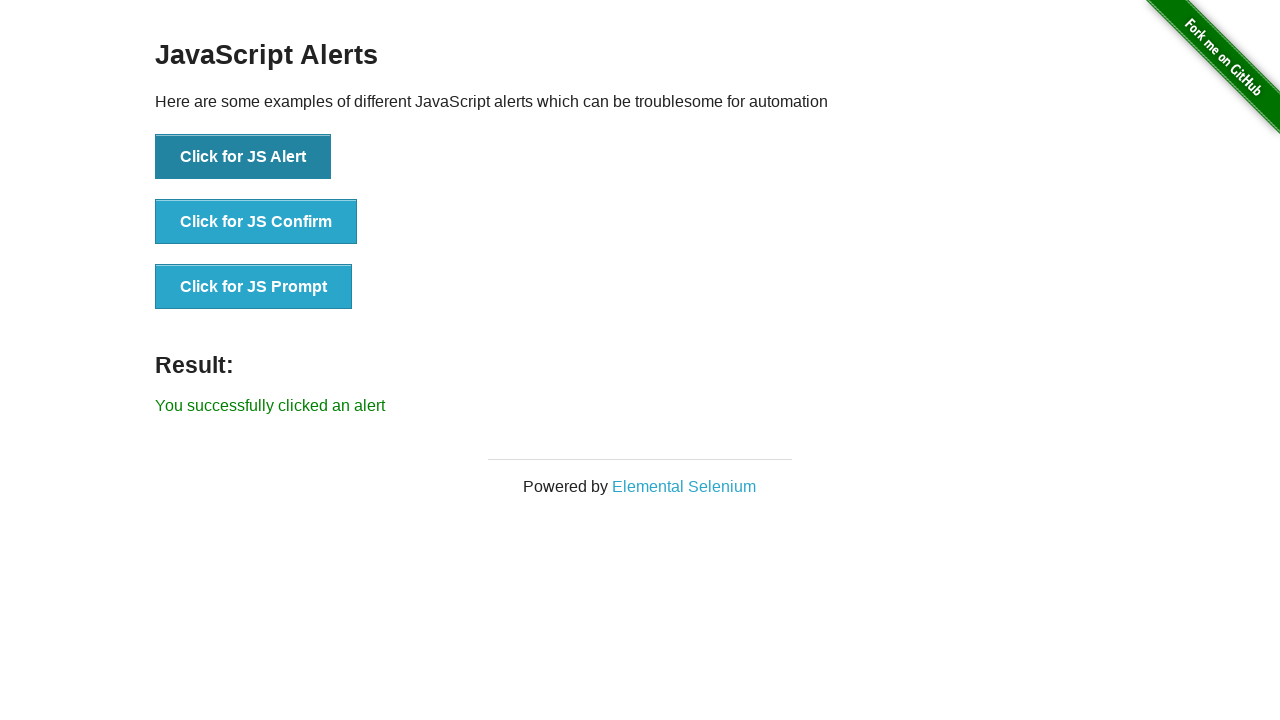

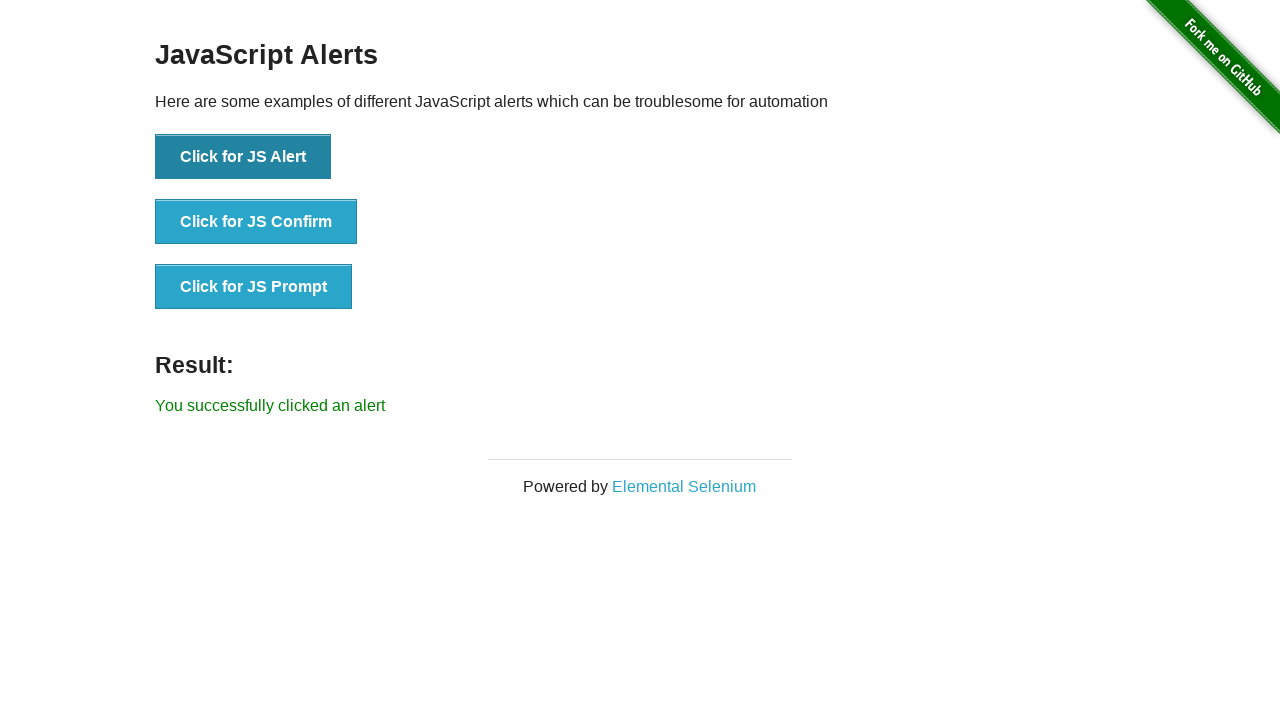